Tests visibility of a login-related element on the Rediff homepage

Starting URL: http://www.rediff.com/

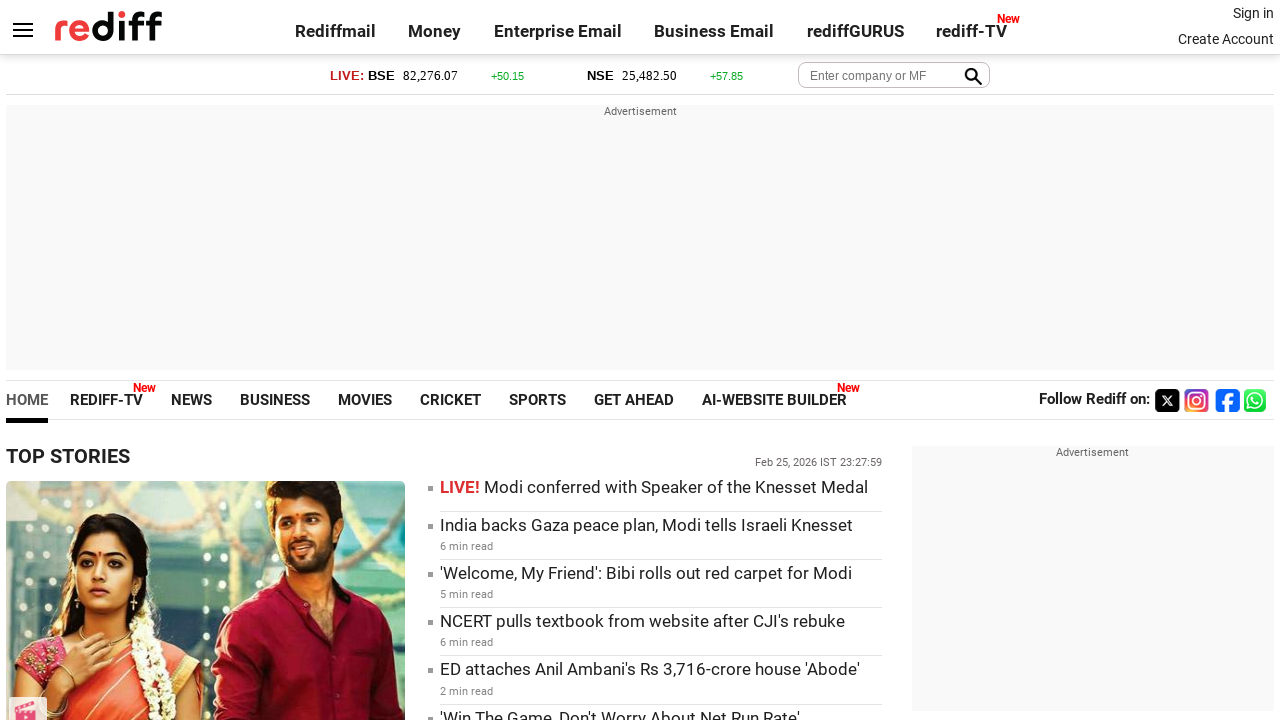

Navigated to Rediff homepage
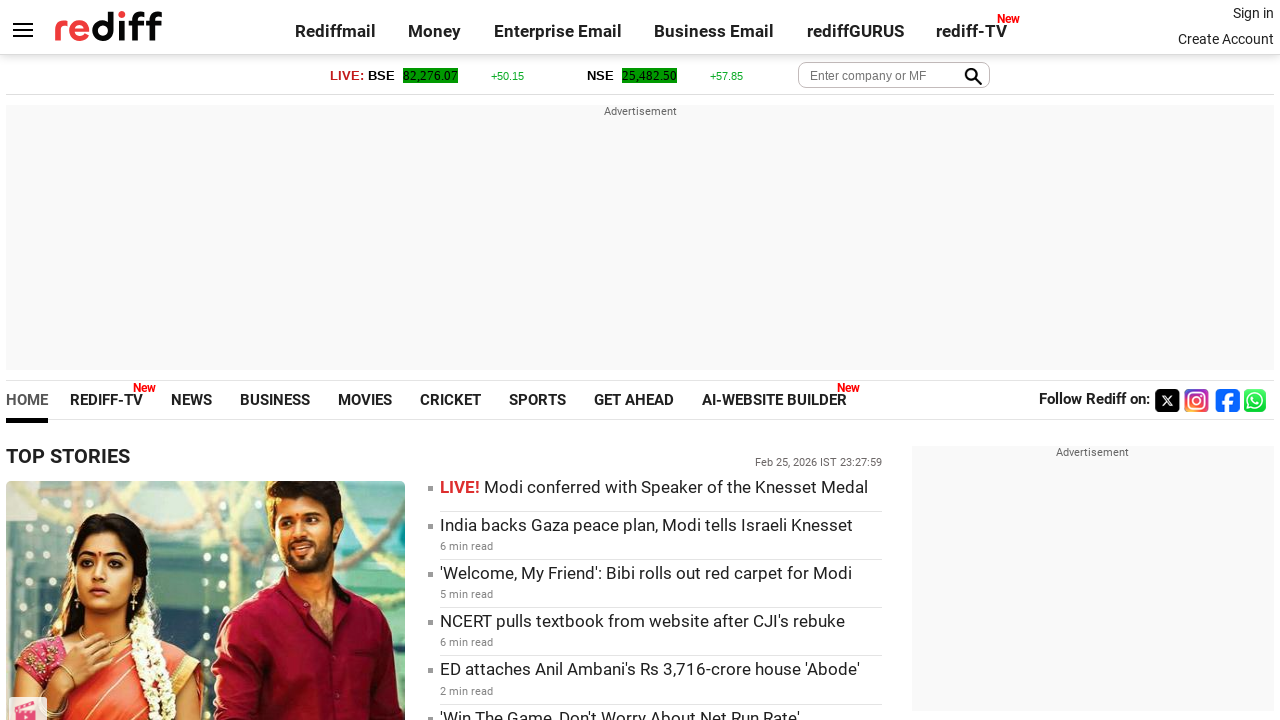

Located login-related element on page
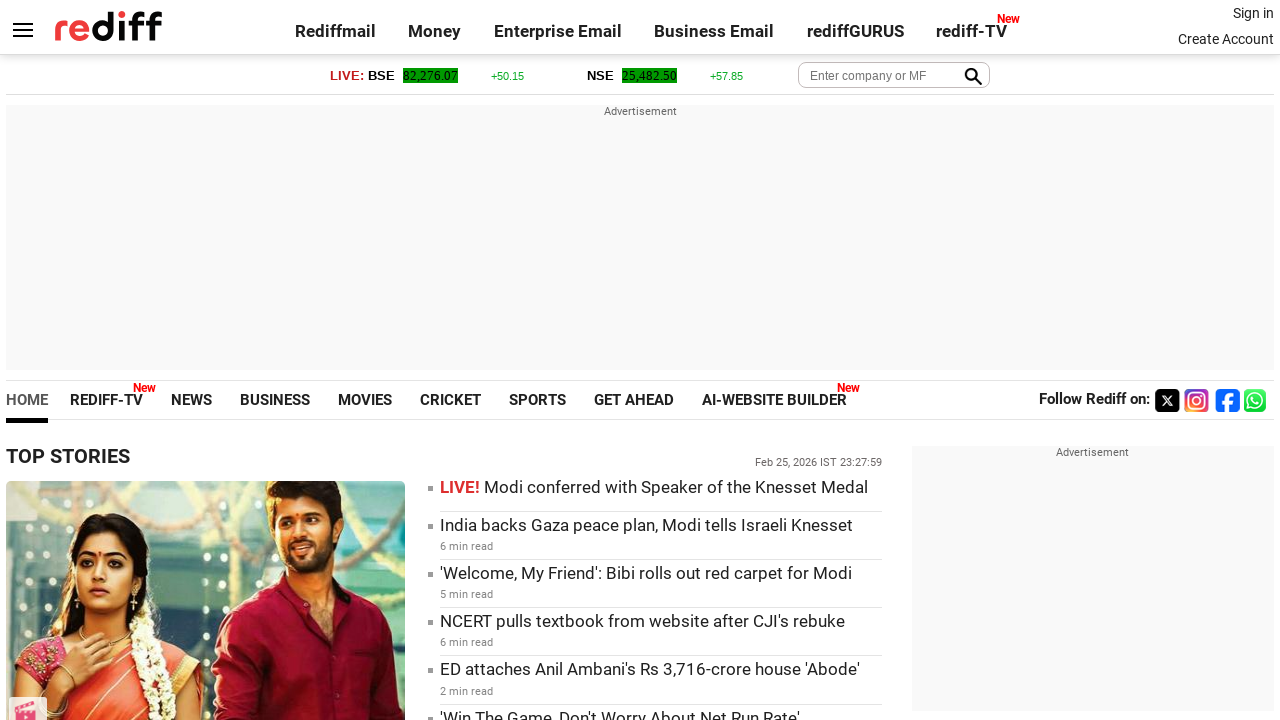

Checked visibility of login element - Result: True
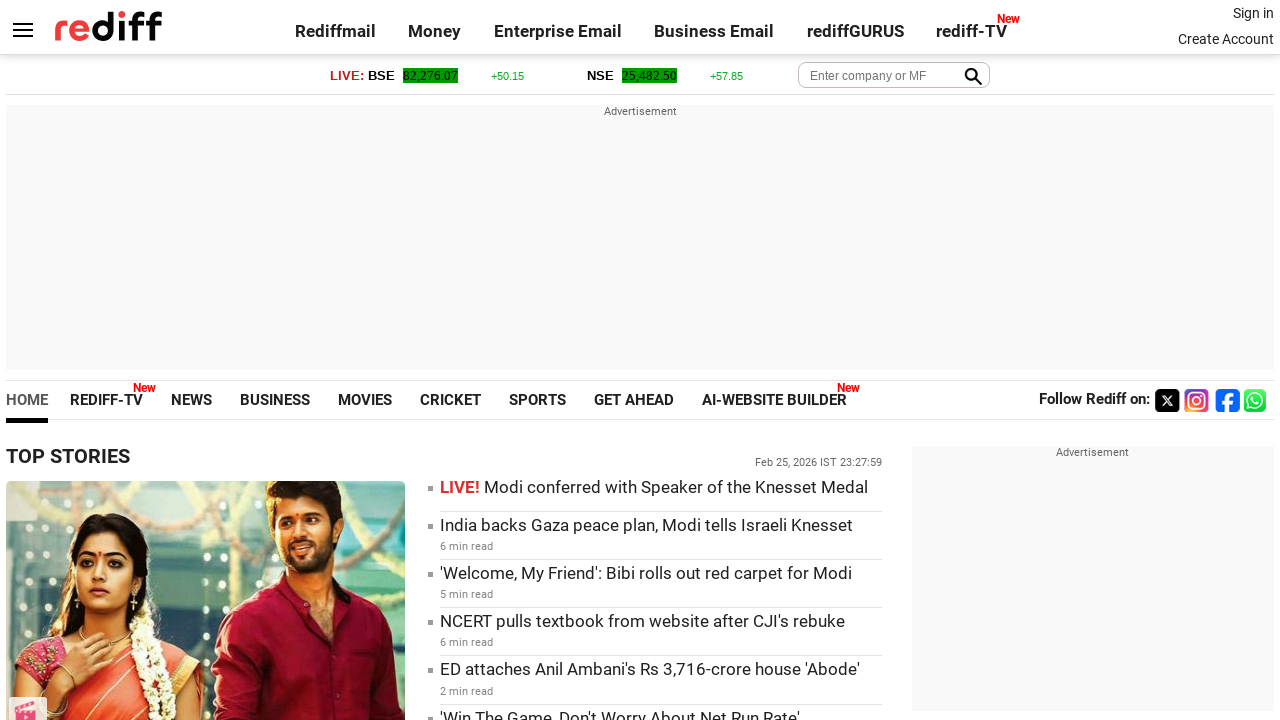

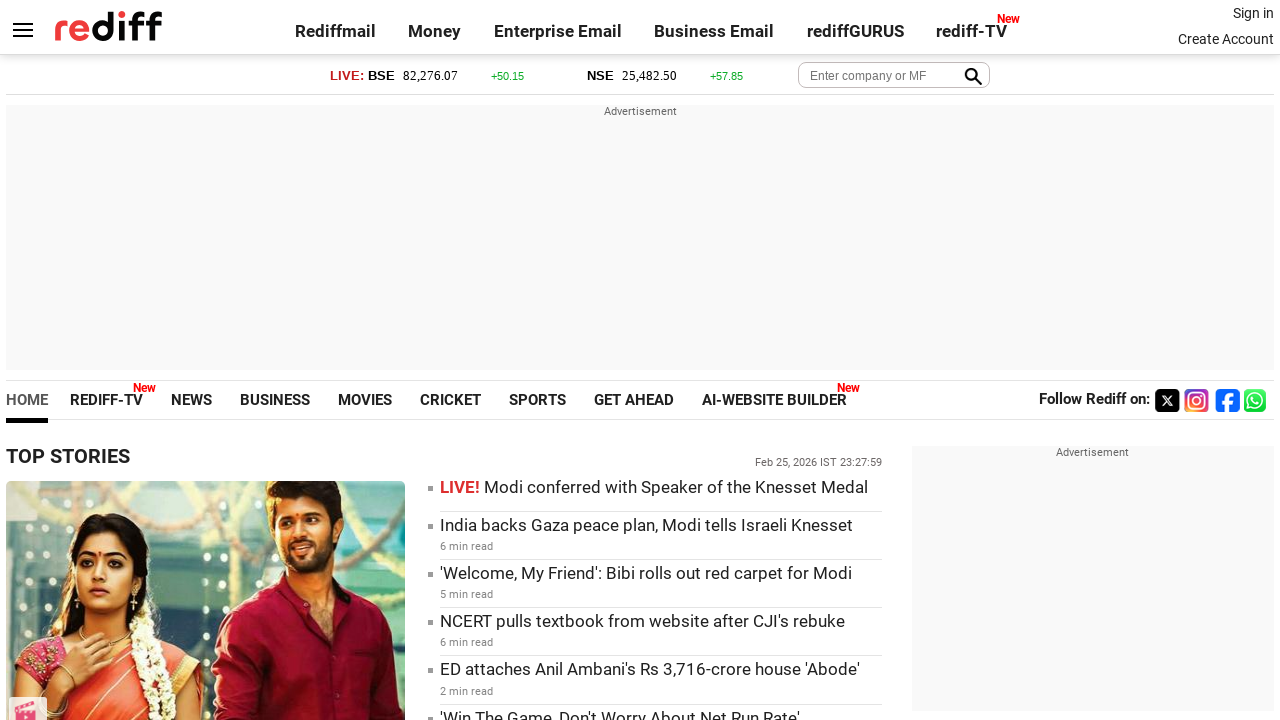